Tests JavaScript confirm alert functionality by clicking a confirm button, waiting for the alert to appear, and accepting it

Starting URL: https://v1.training-support.net/selenium/javascript-alerts

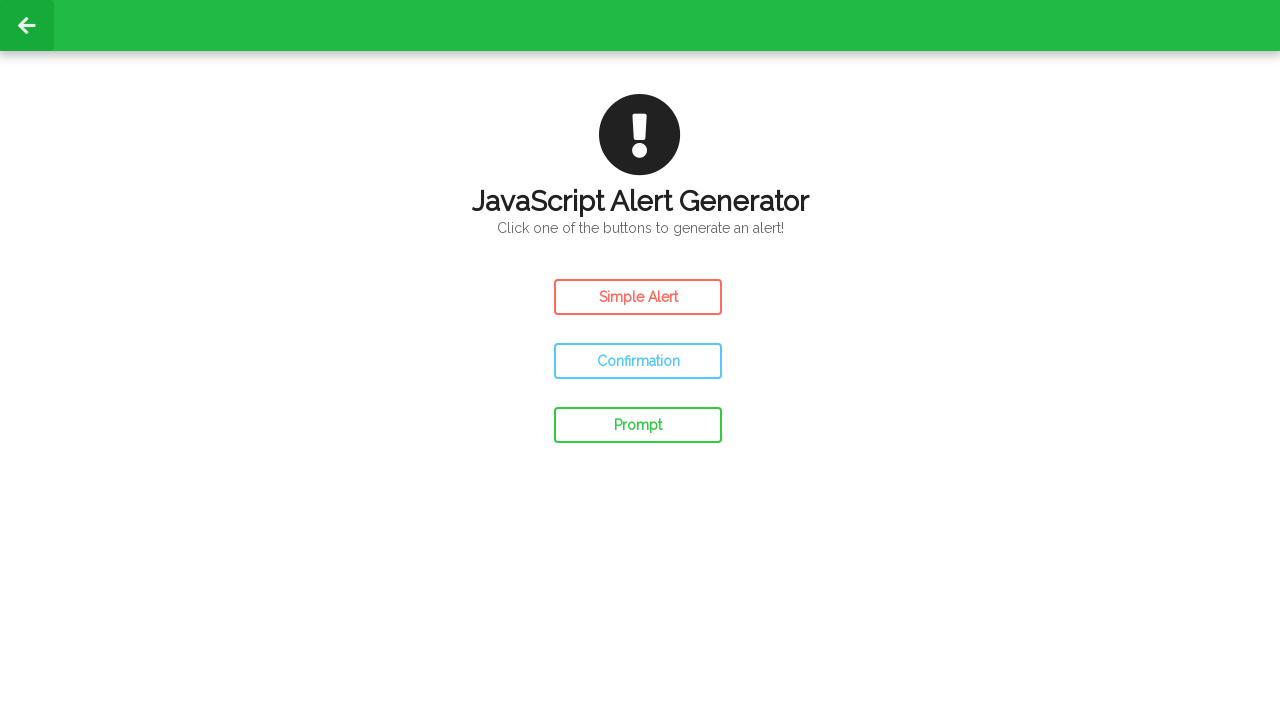

Clicked the confirm button to trigger JavaScript confirm alert at (638, 361) on #confirm
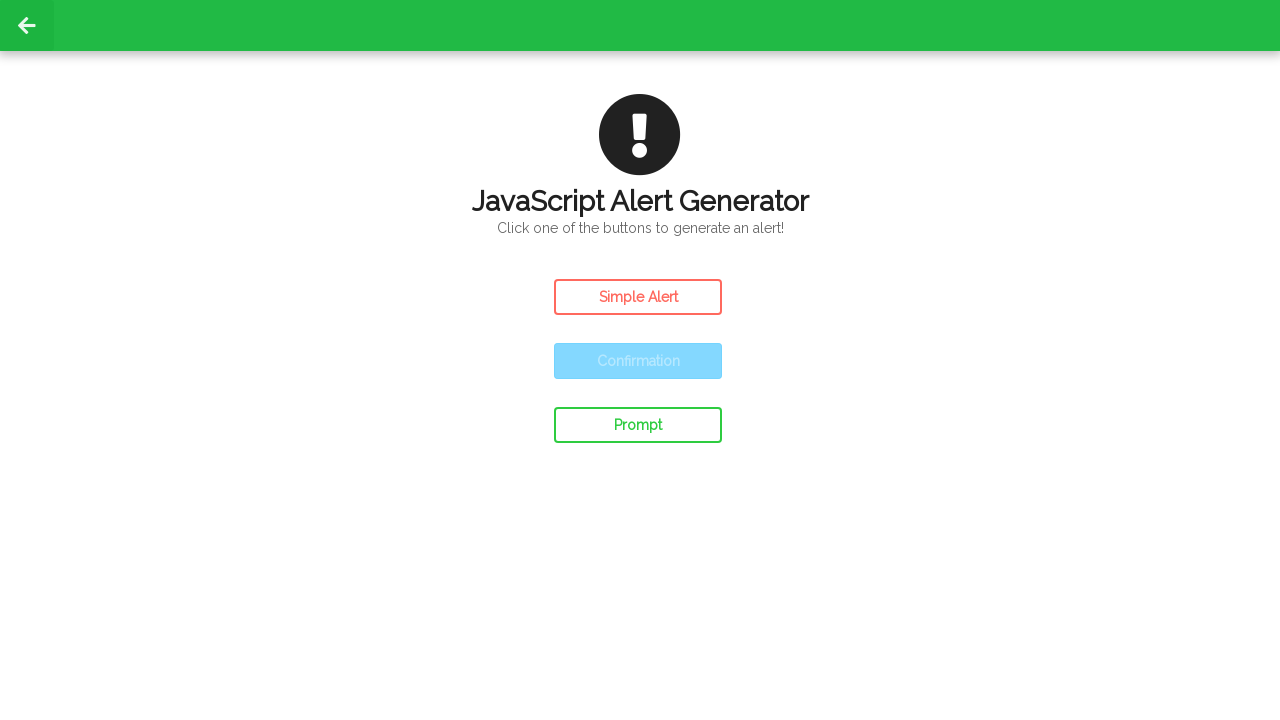

Set up dialog handler to accept confirm alerts
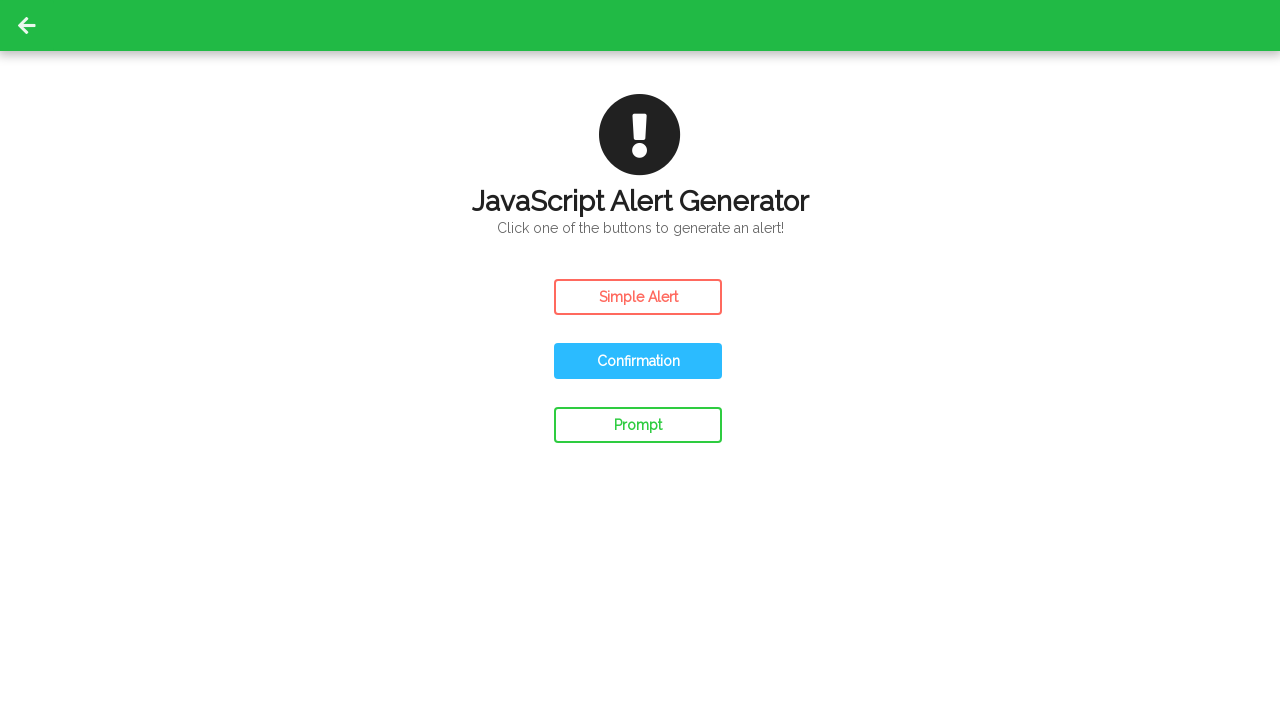

Clicked confirm button again with dialog handler active at (638, 361) on #confirm
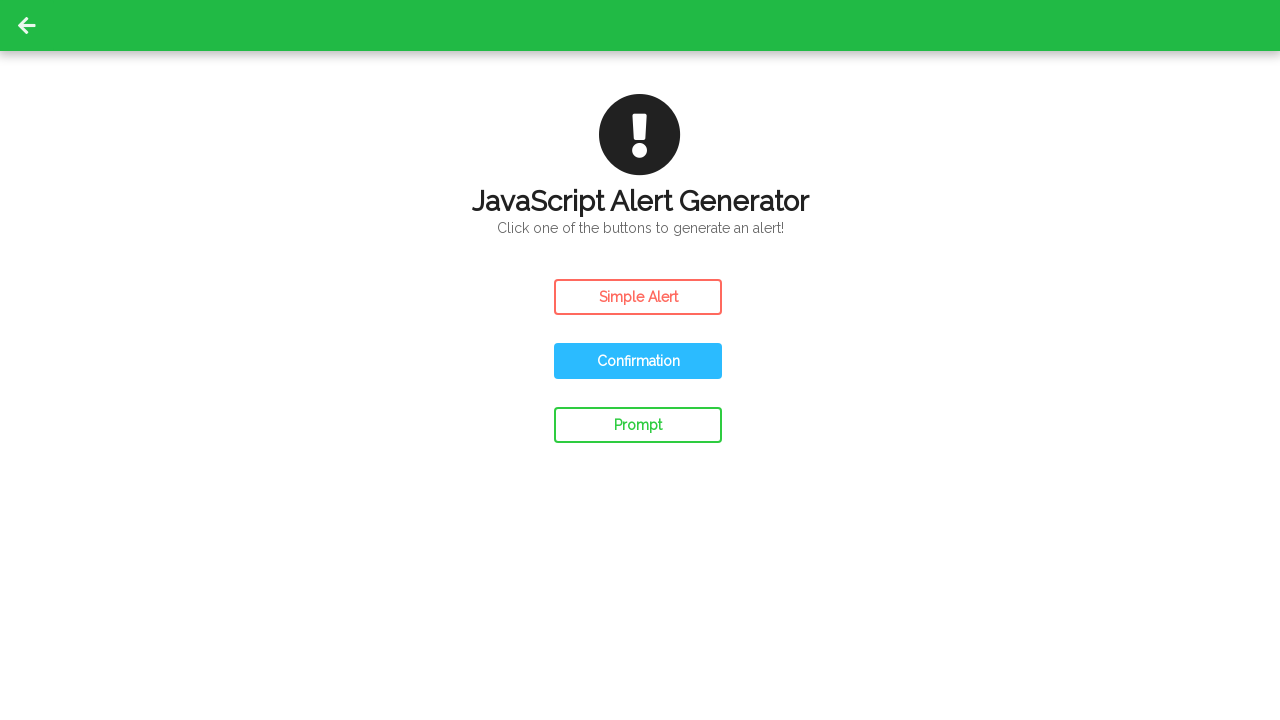

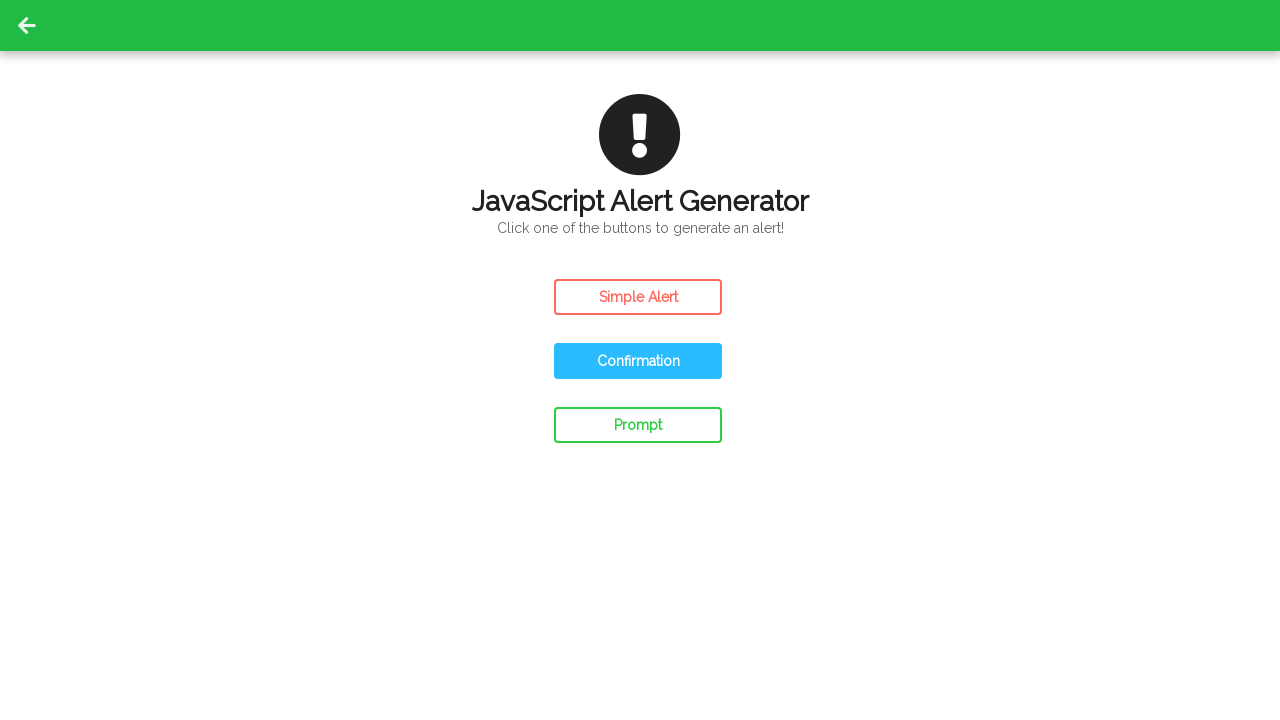